Tests the search functionality on a grocery shopping practice site by typing a search query and verifying the number of product results displayed

Starting URL: https://rahulshettyacademy.com/seleniumPractise/#/

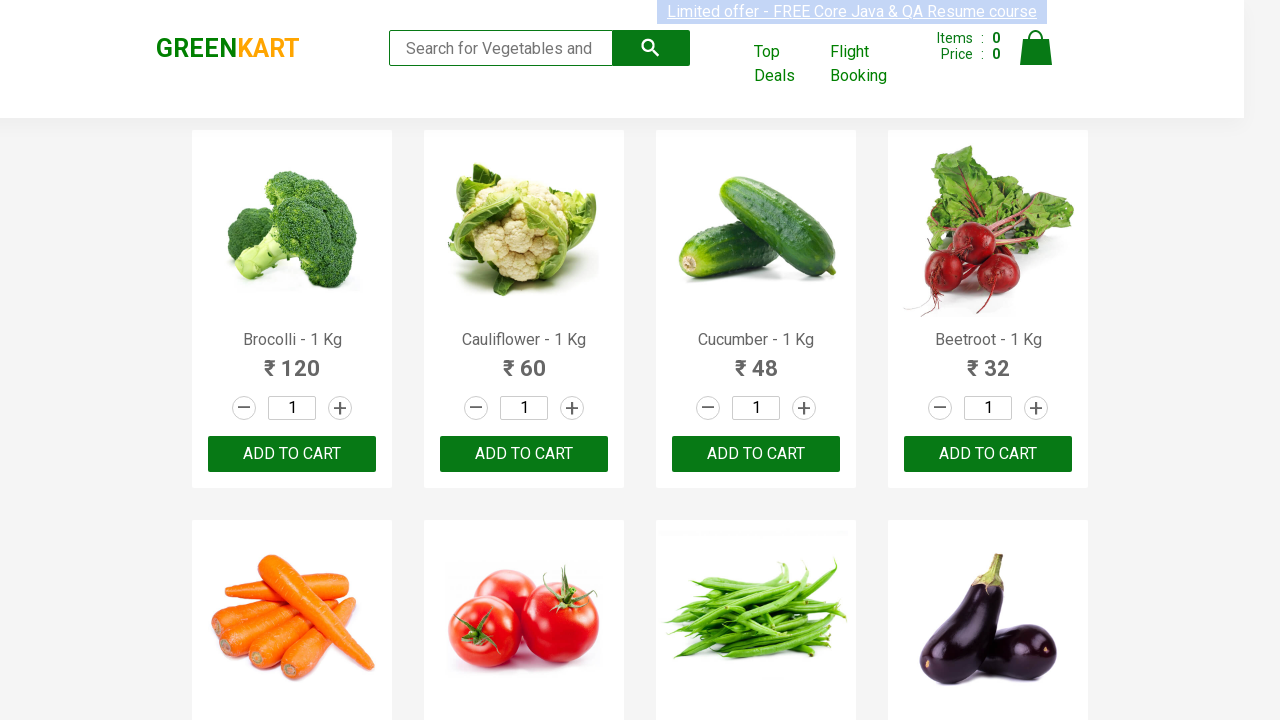

Filled search field with 'ca' on .search-keyword
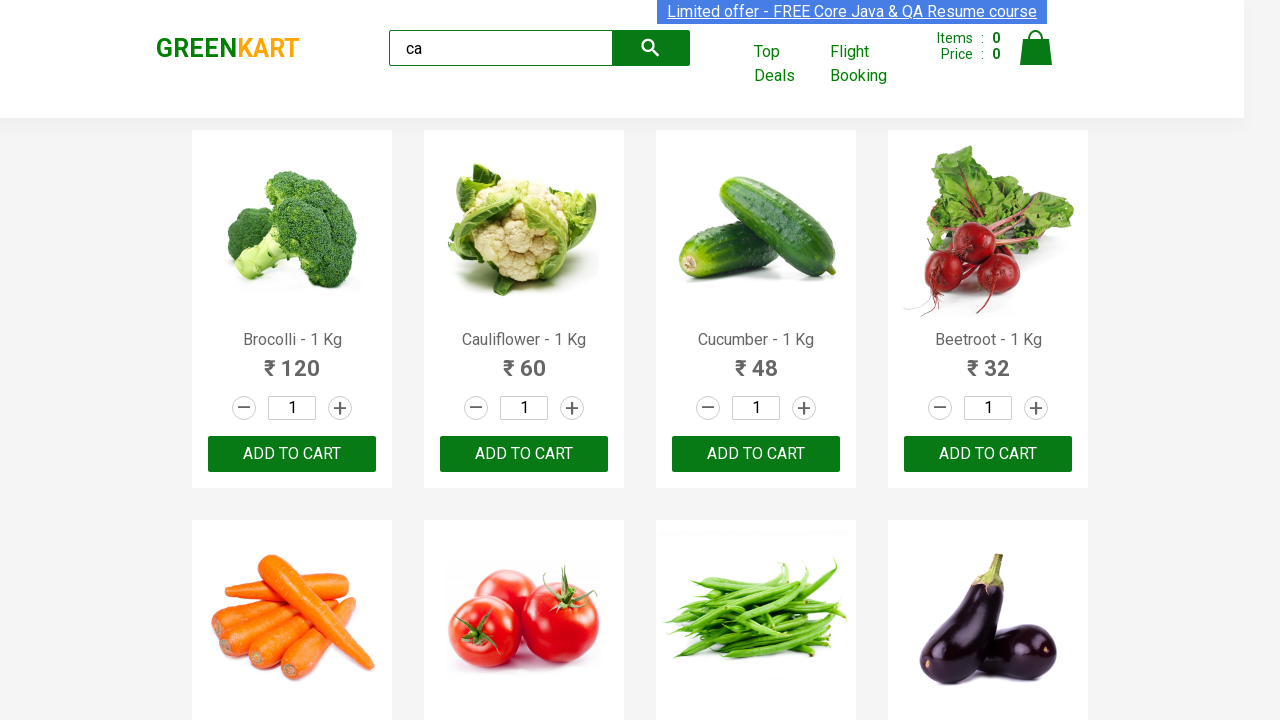

Waited 2000ms for search results to load
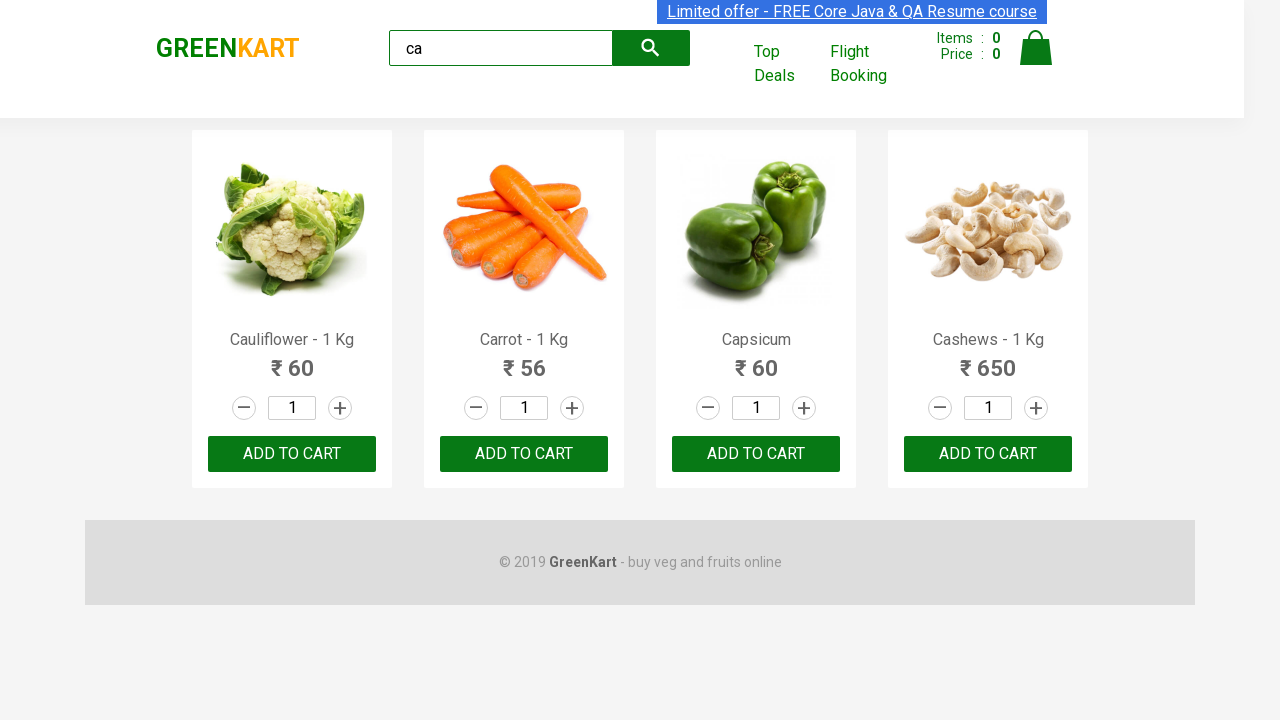

Product elements appeared on page
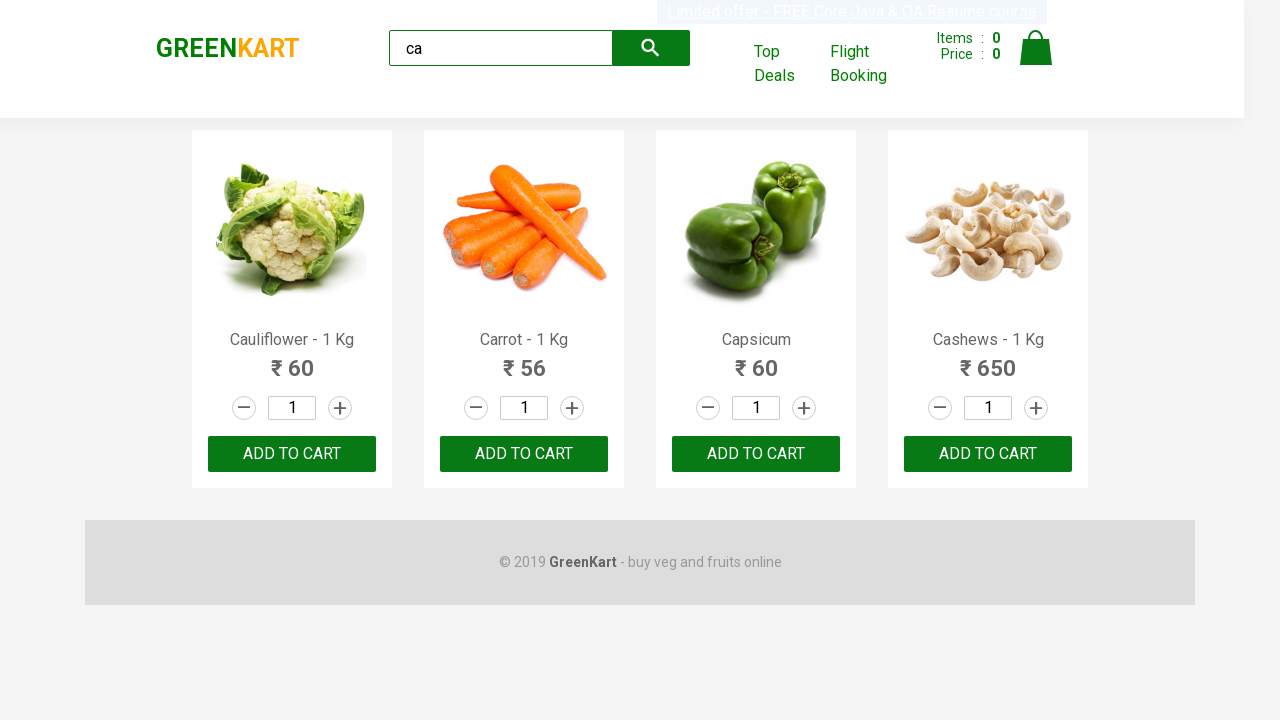

Located all product elements
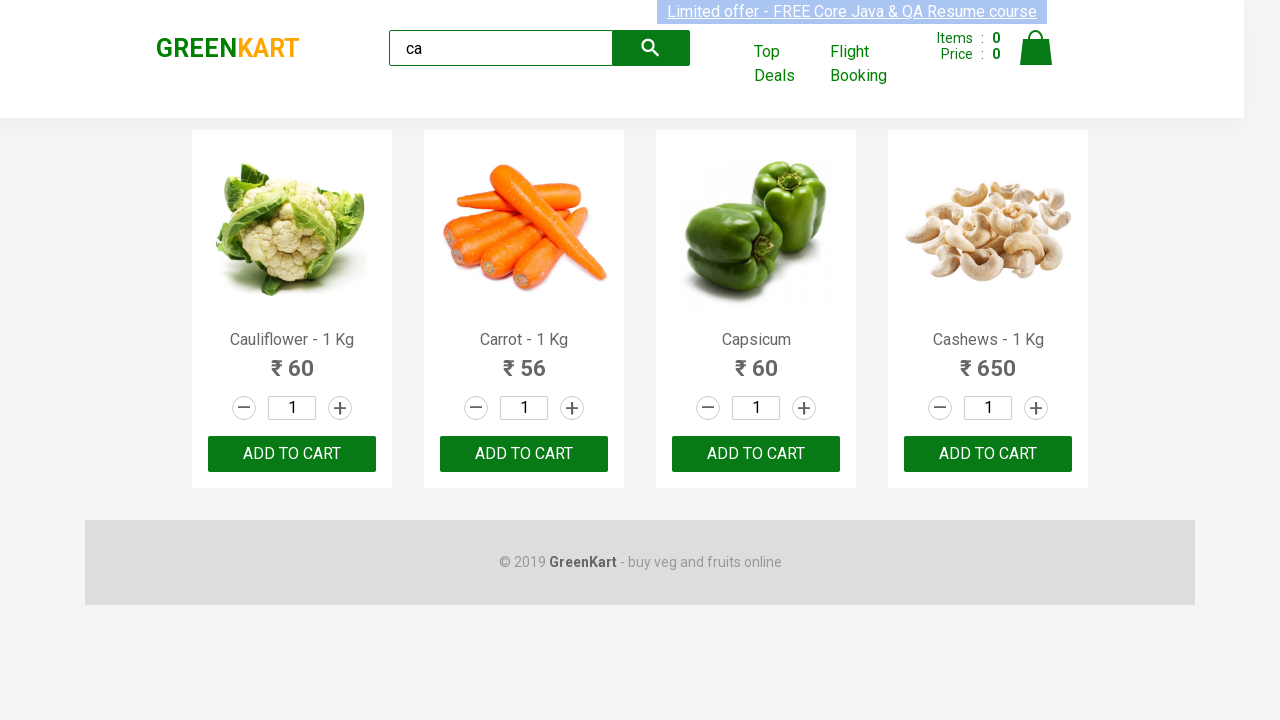

Verified that search for 'ca' returns 4 products
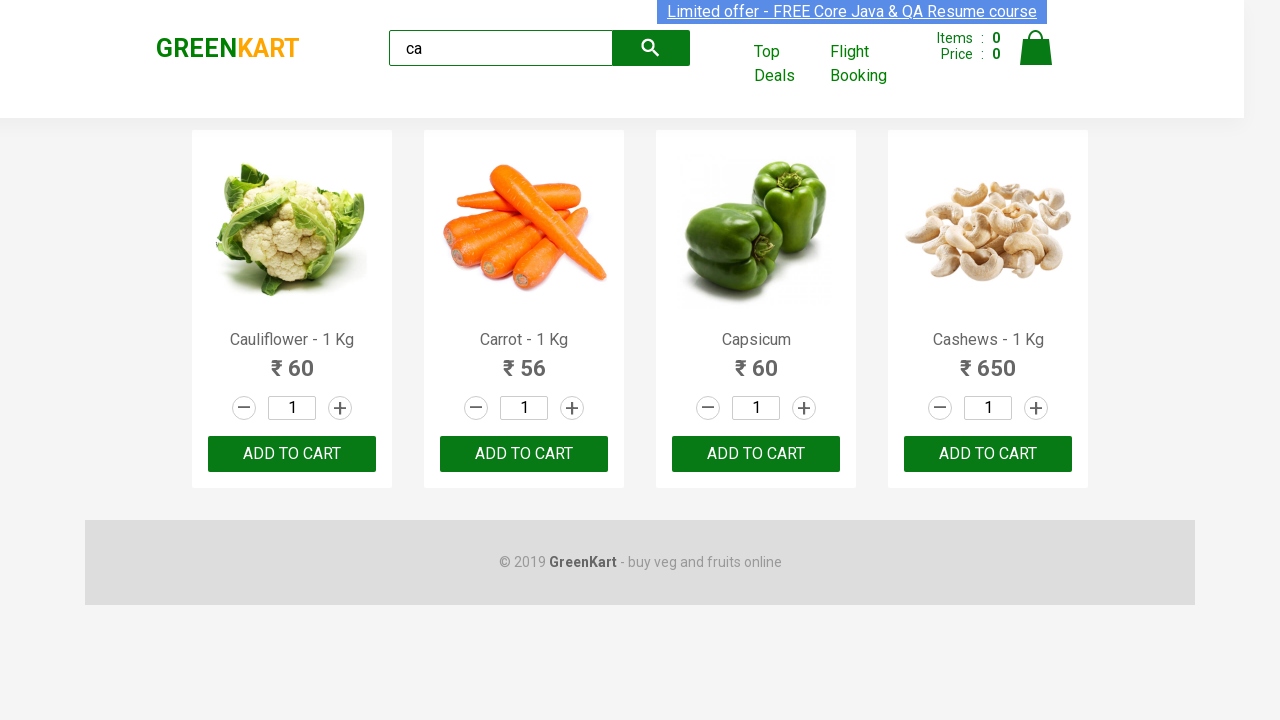

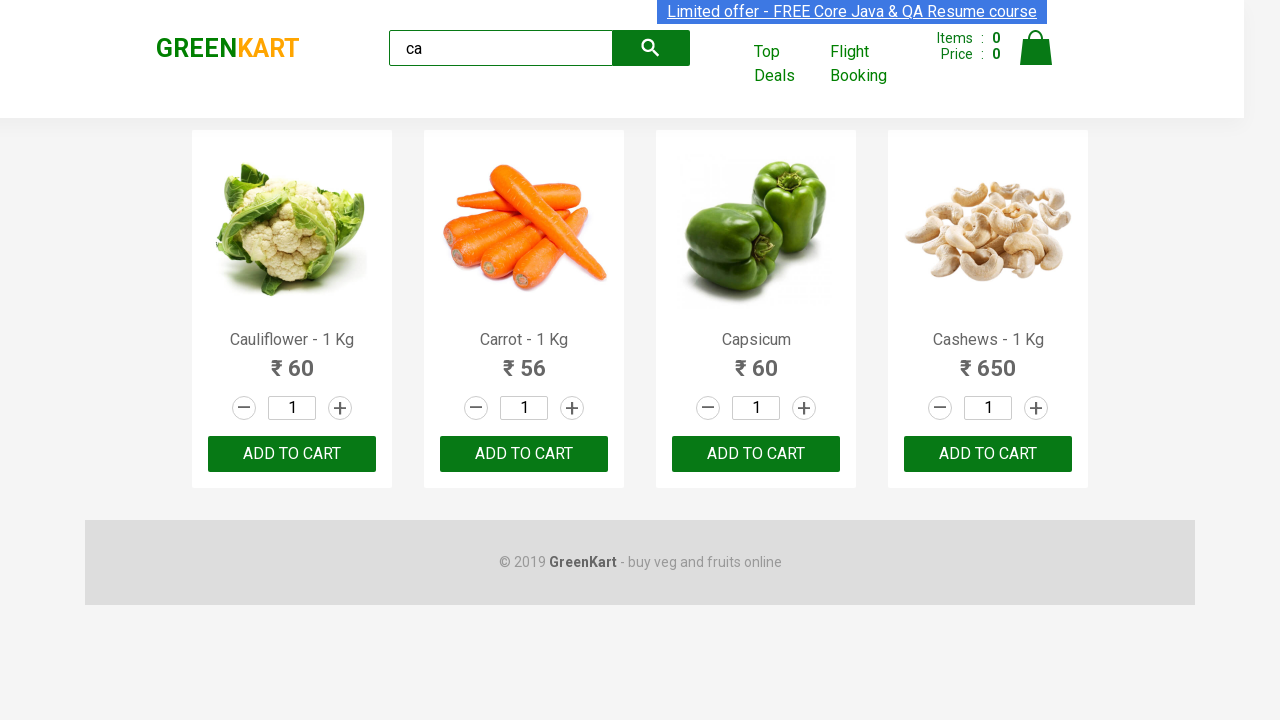